Tests Hacker News search functionality by searching for "testdriven.io" and verifying the search executes

Starting URL: https://news.ycombinator.com

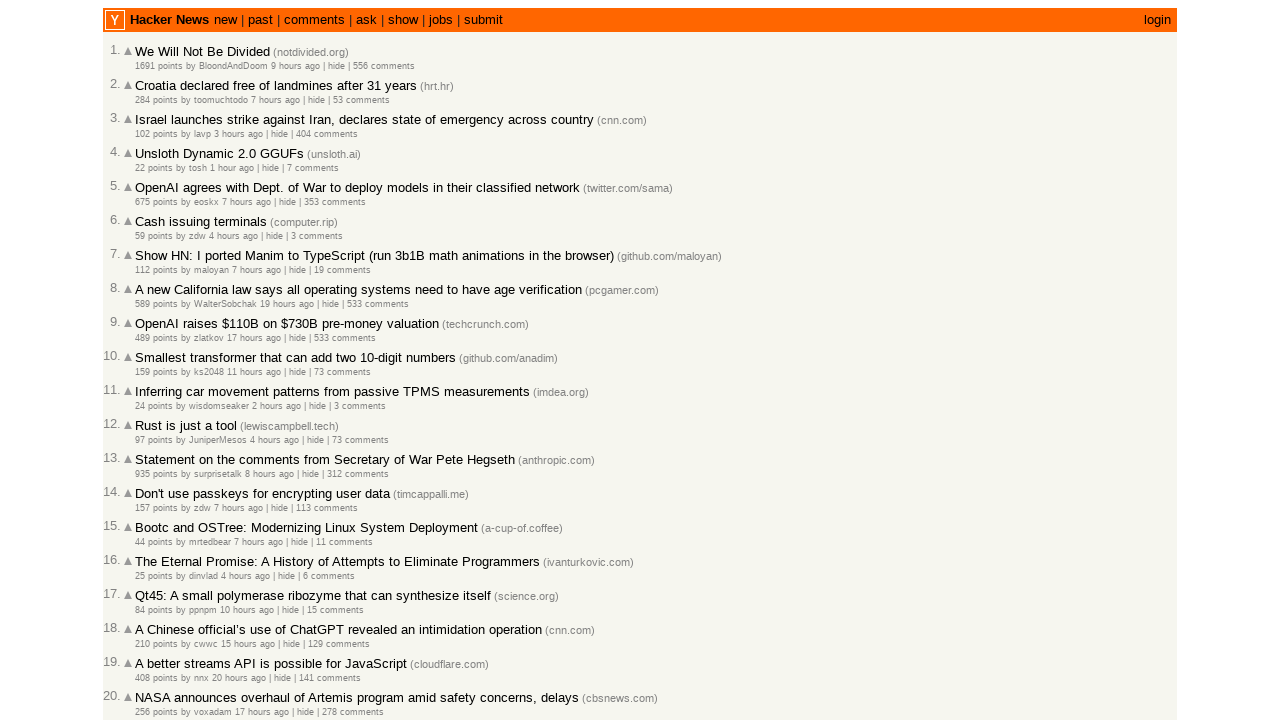

Filled search box with 'testdriven.io' on input[name='q']
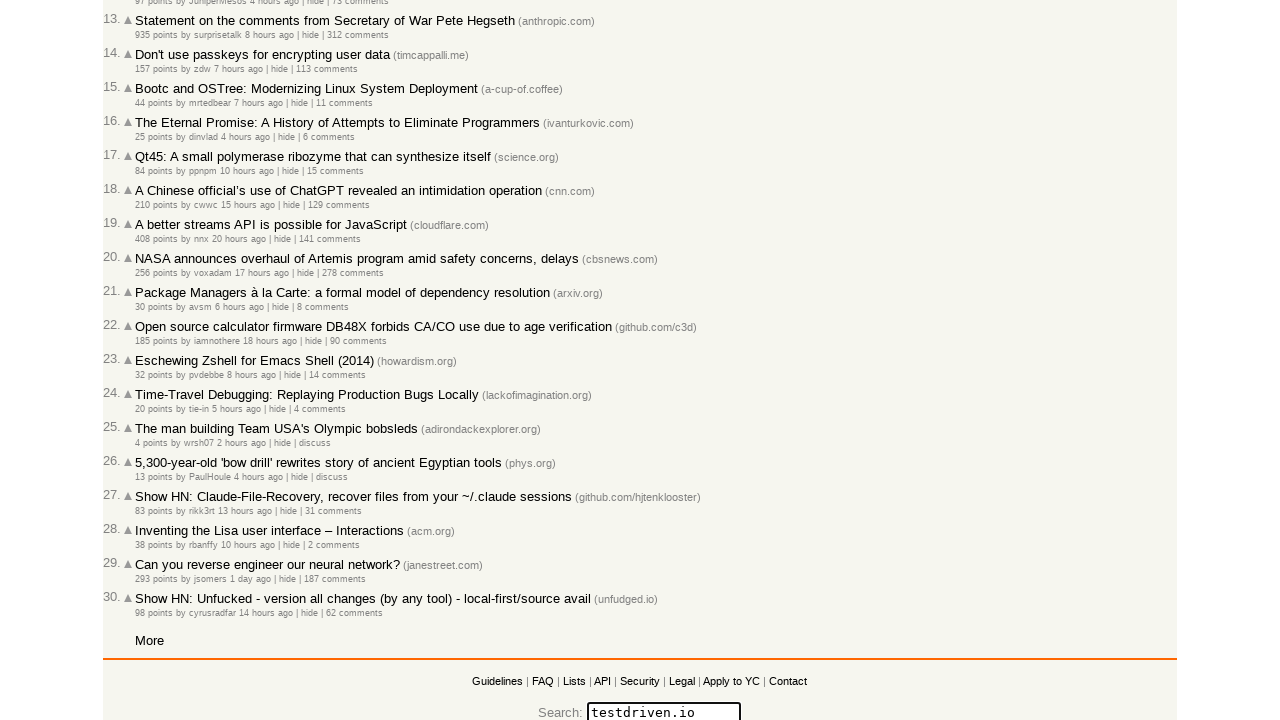

Pressed Enter to submit search query on input[name='q']
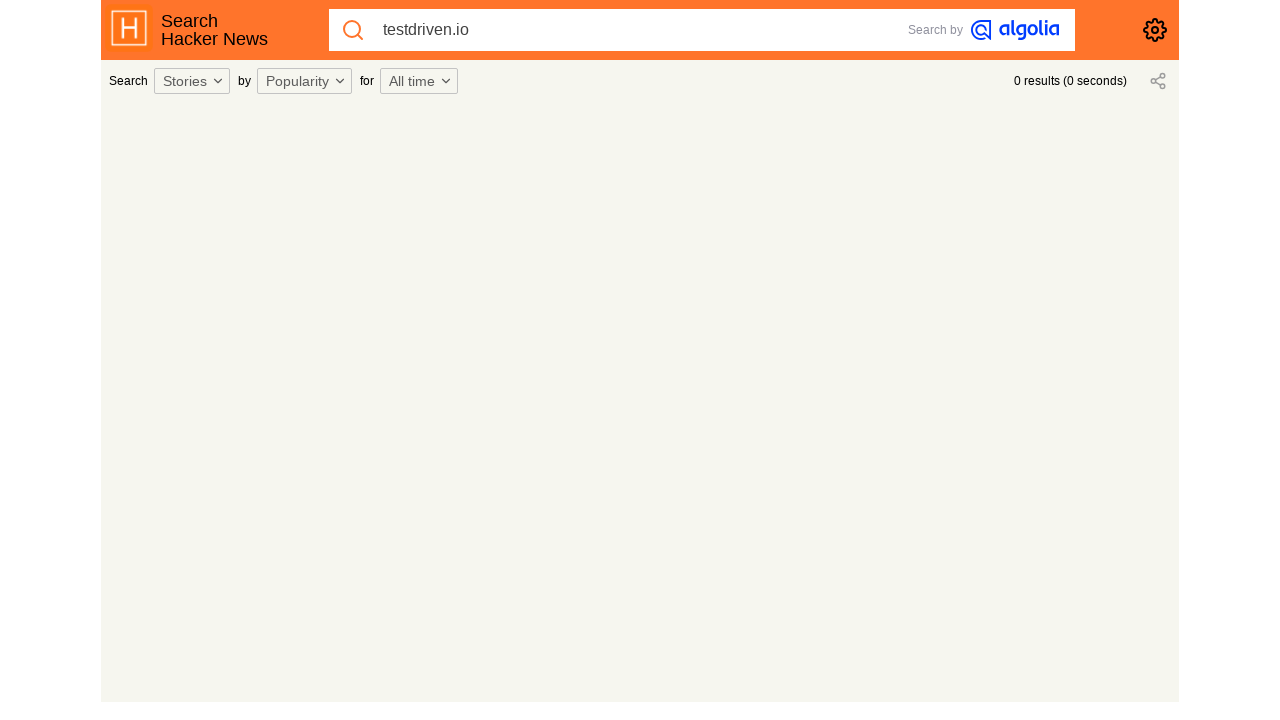

Search results loaded (networkidle)
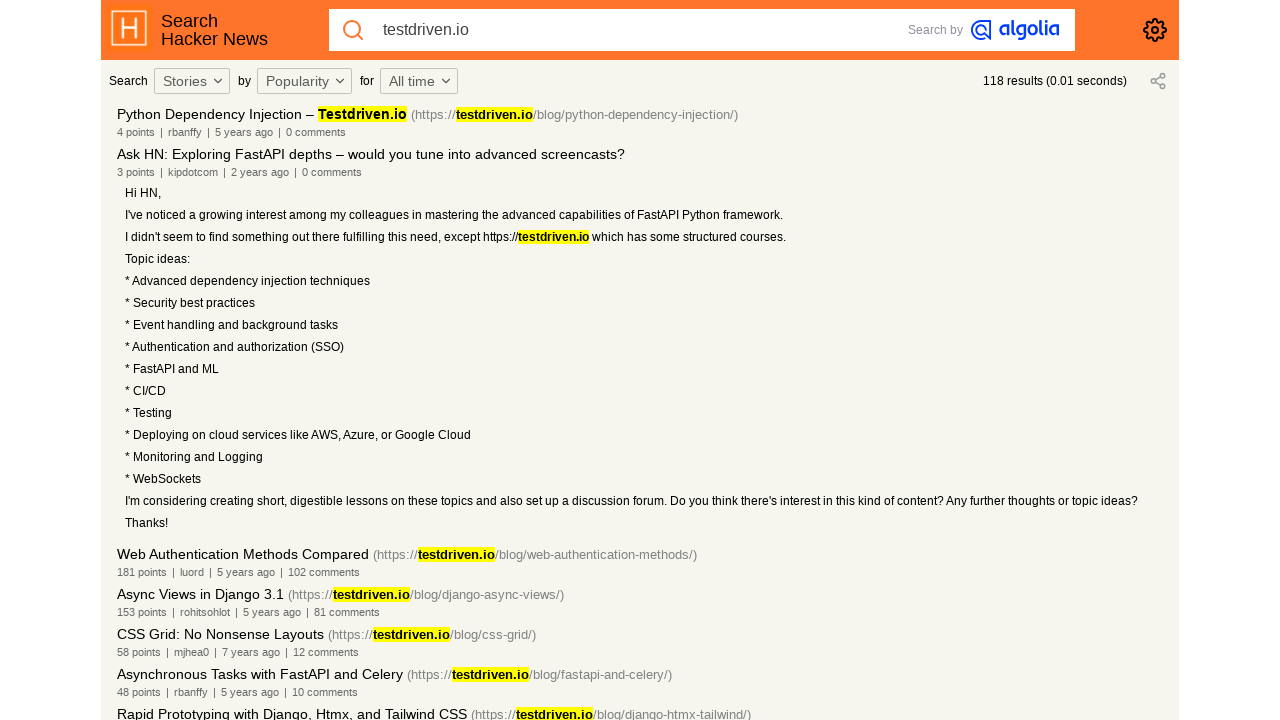

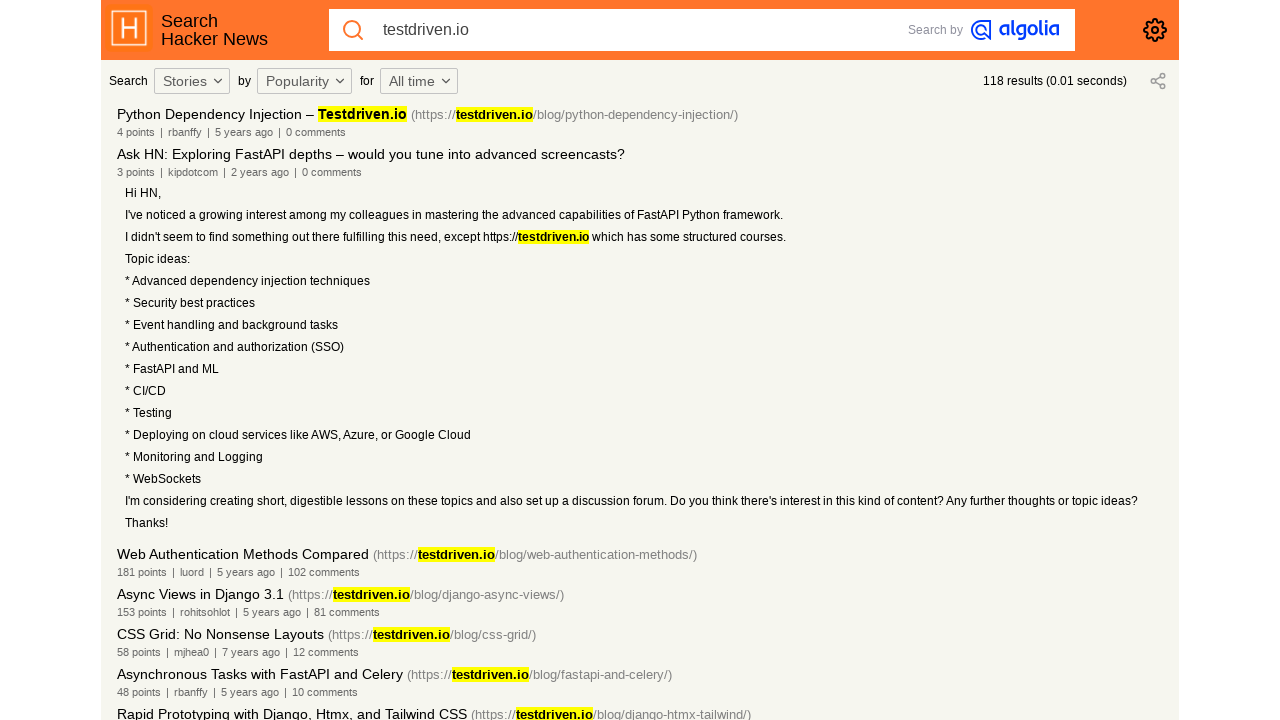